Tests iframe handling by accessing an embedded iframe and locating a Login link within it

Starting URL: https://rahulshettyacademy.com/AutomationPractice/

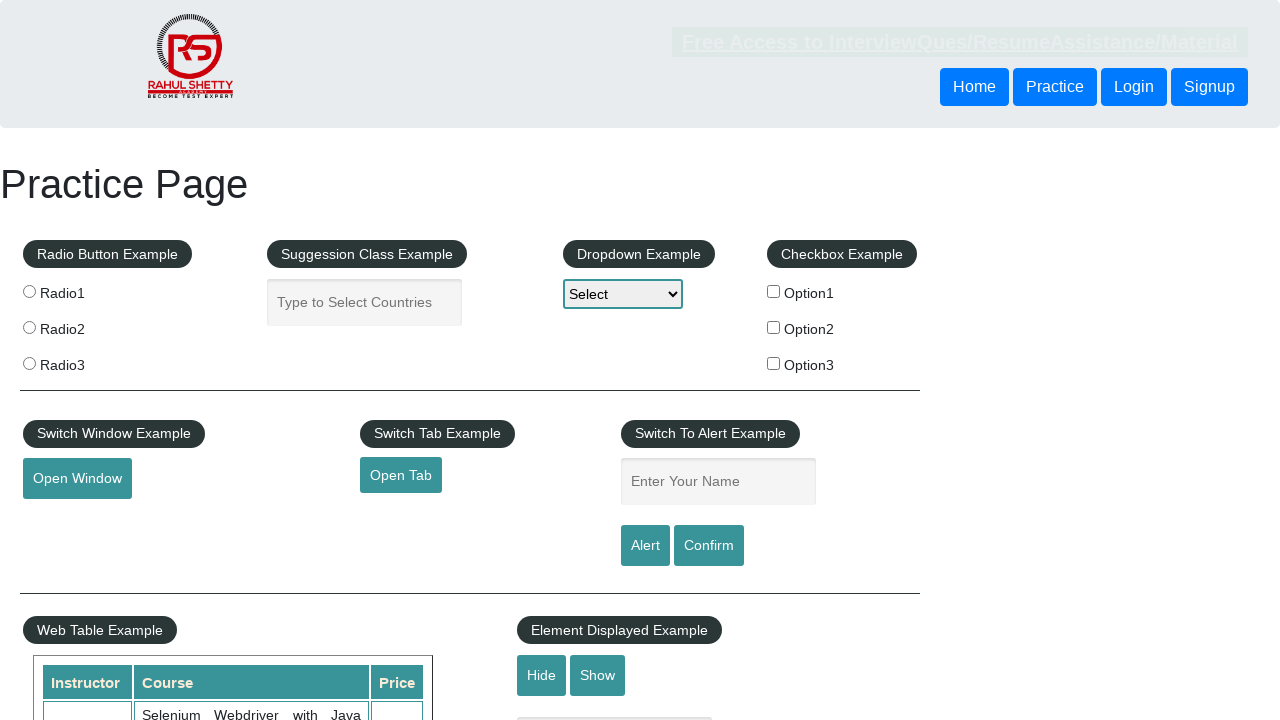

Navigated to AutomationPractice page
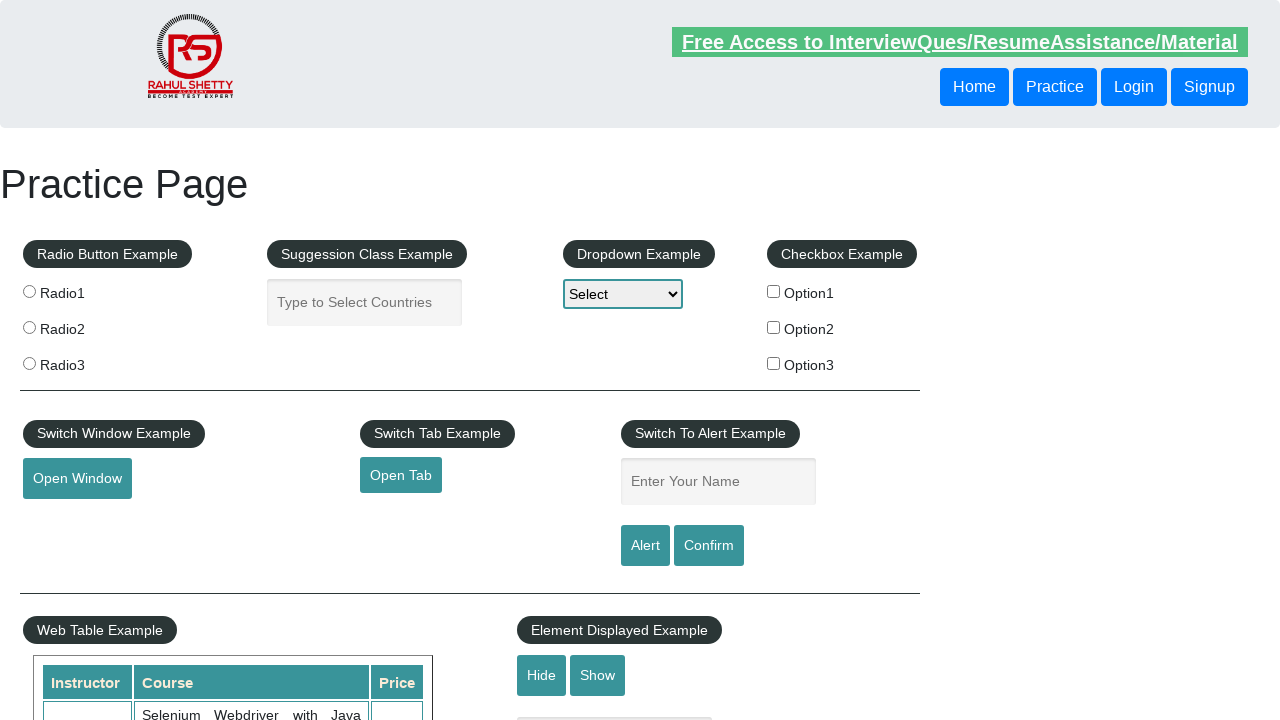

Located iframe with id 'courses-iframe'
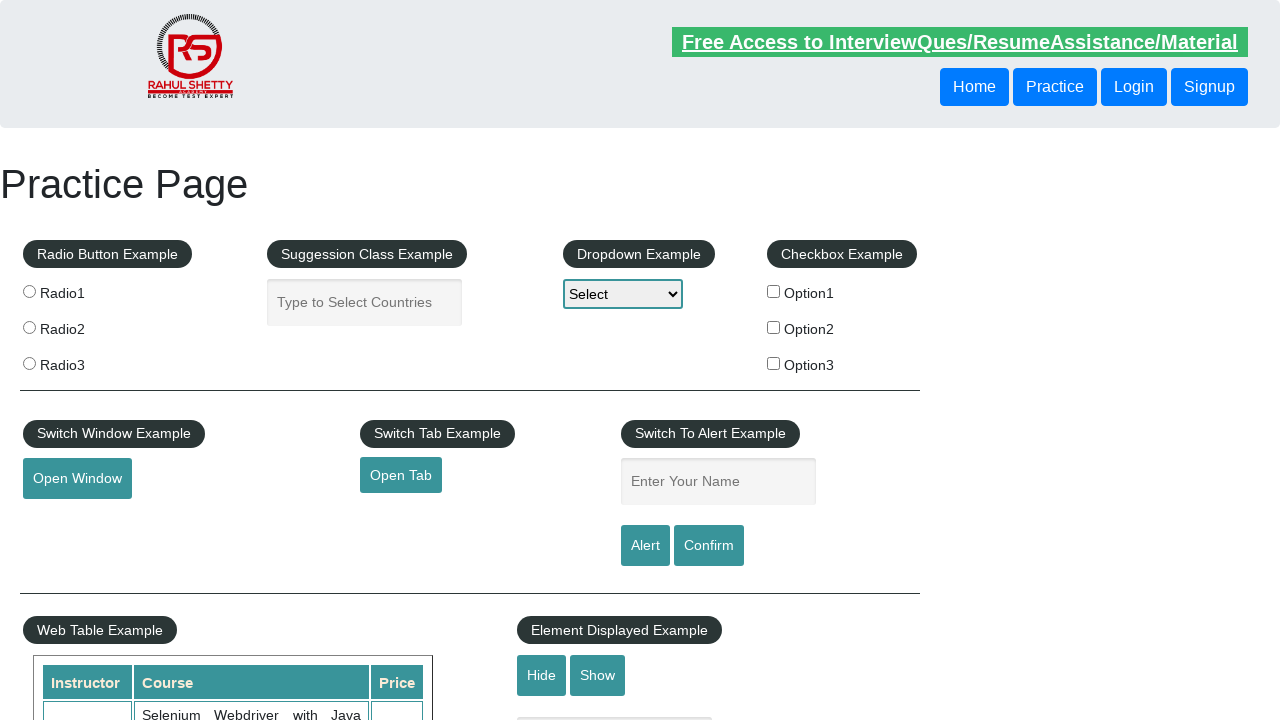

Located Login link within iframe
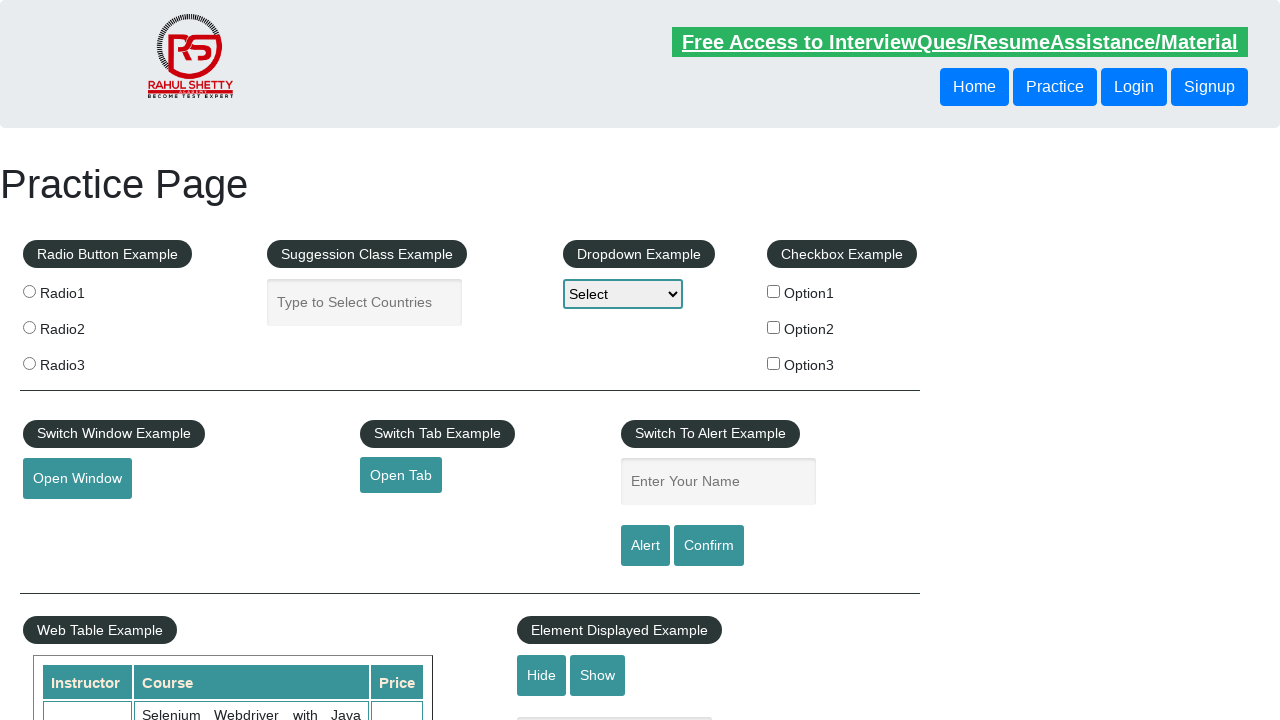

Login link is visible and ready
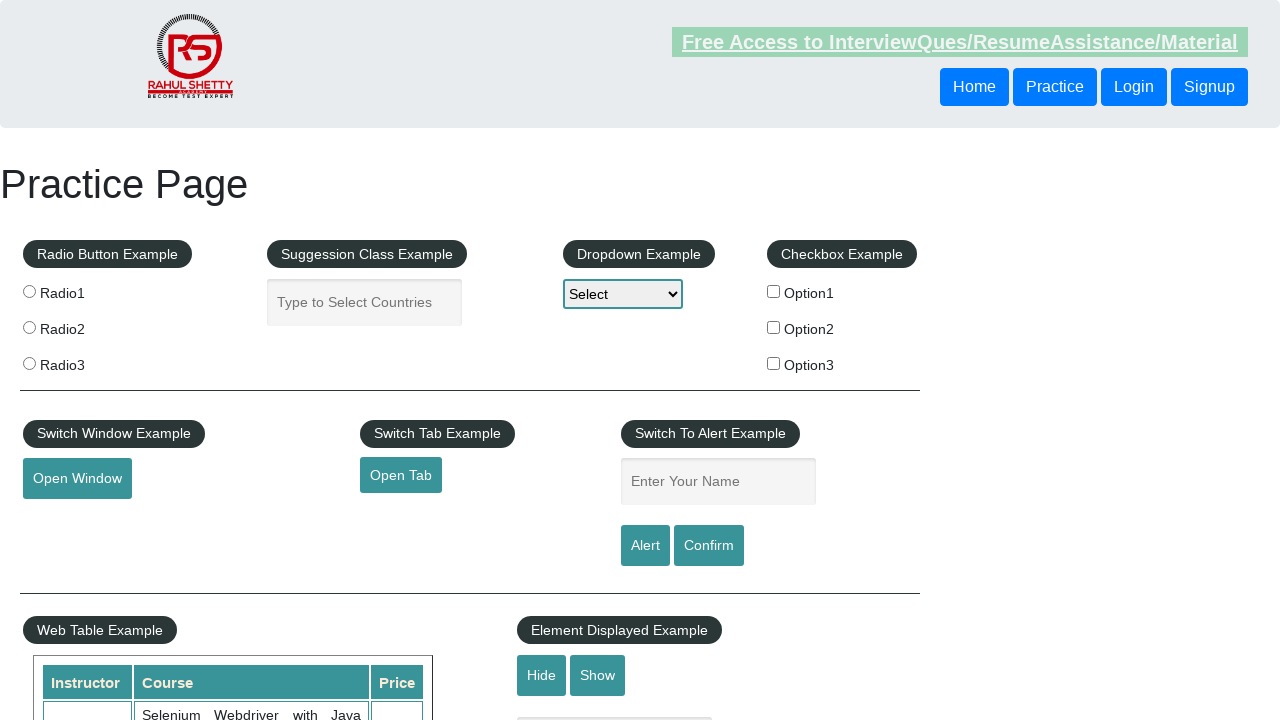

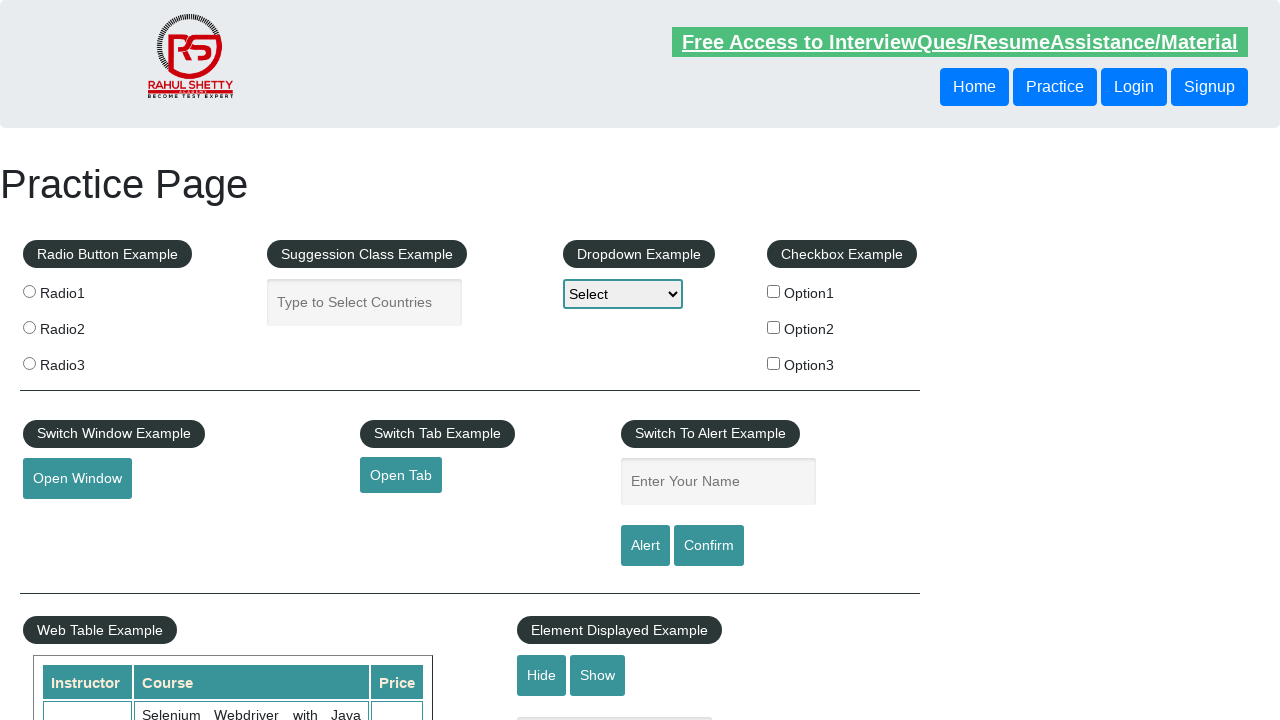